Navigates to anhtester.com and clicks on the "API Testing" section heading to access that category.

Starting URL: https://anhtester.com

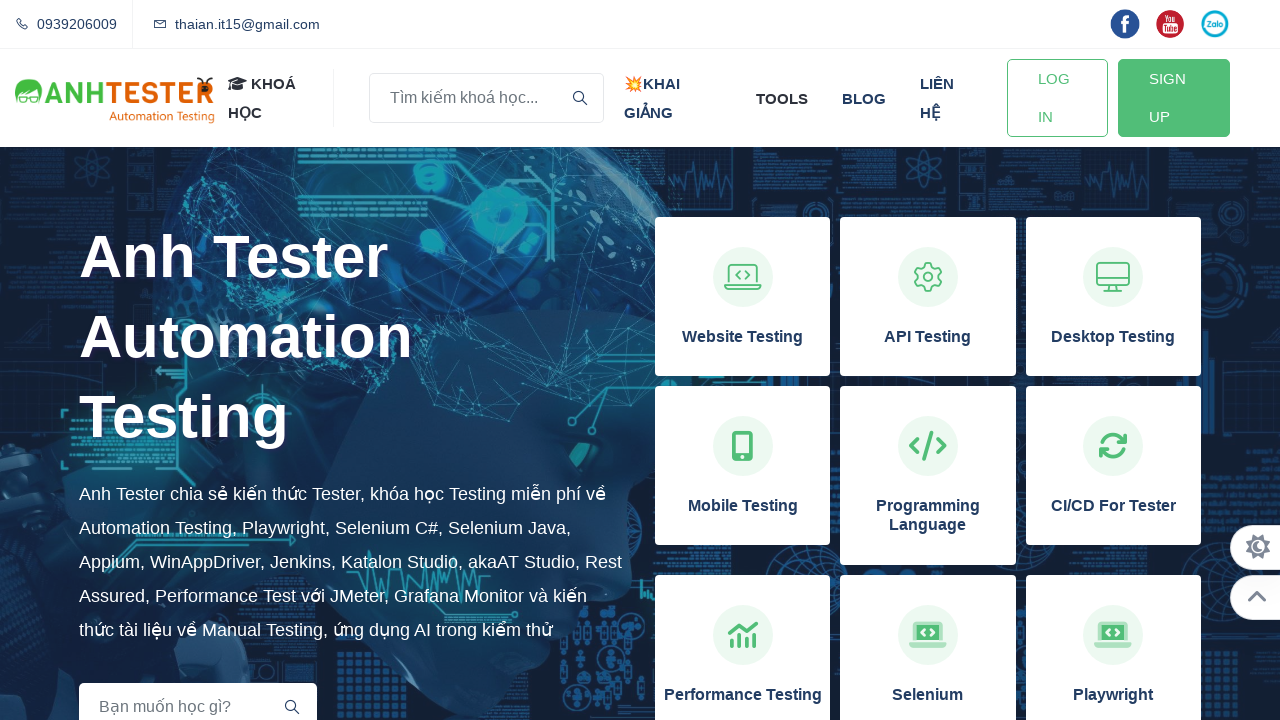

Page loaded with DOM content ready
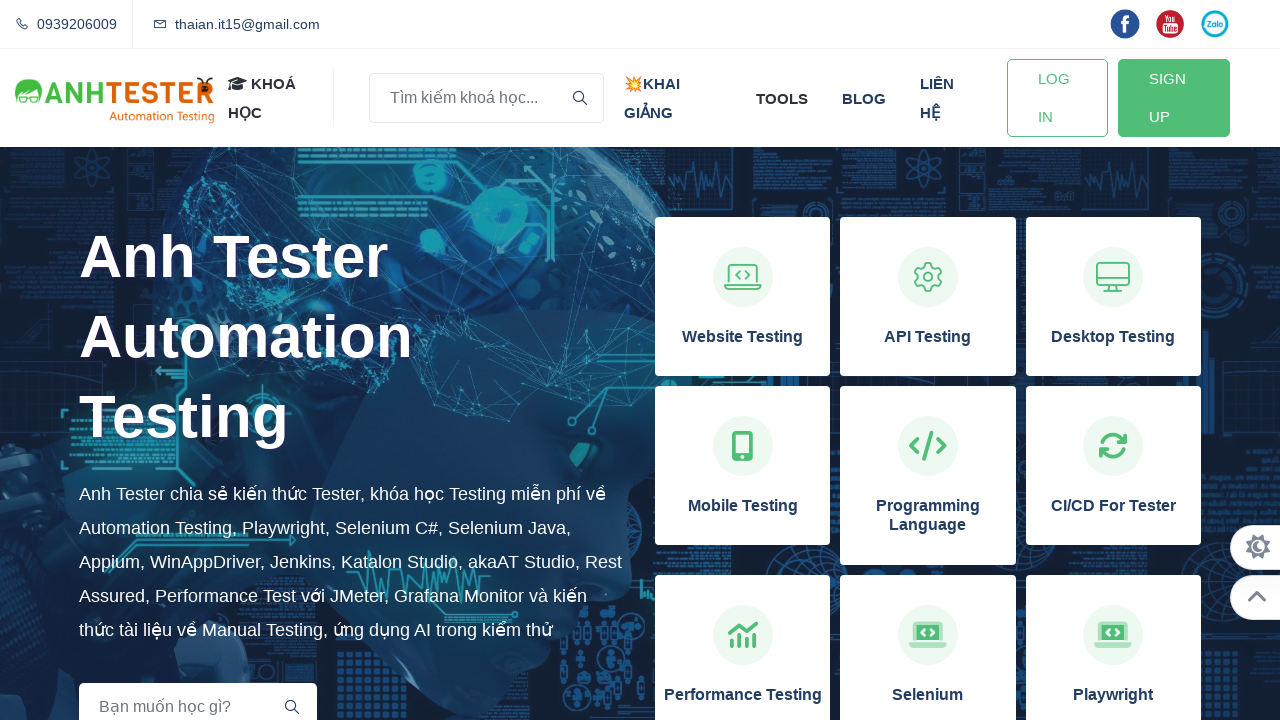

Clicked on 'API Testing' section heading to access that category at (928, 337) on xpath=//h3[normalize-space()='API Testing']
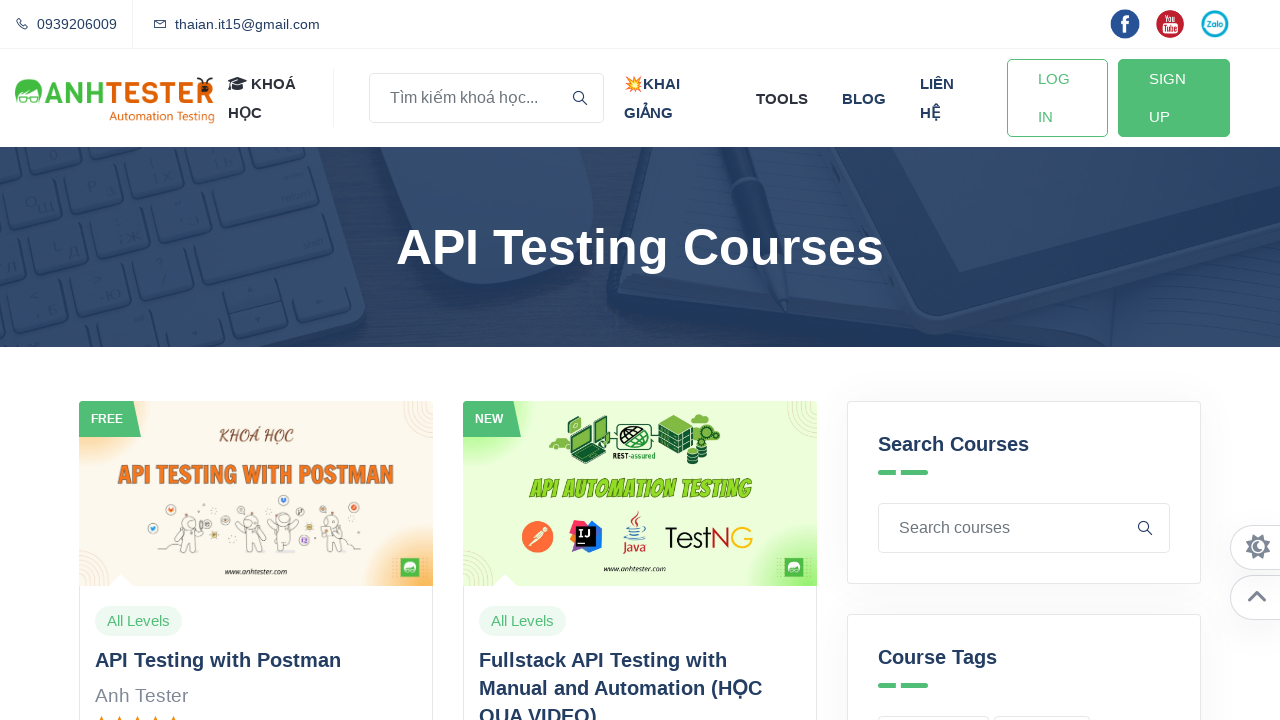

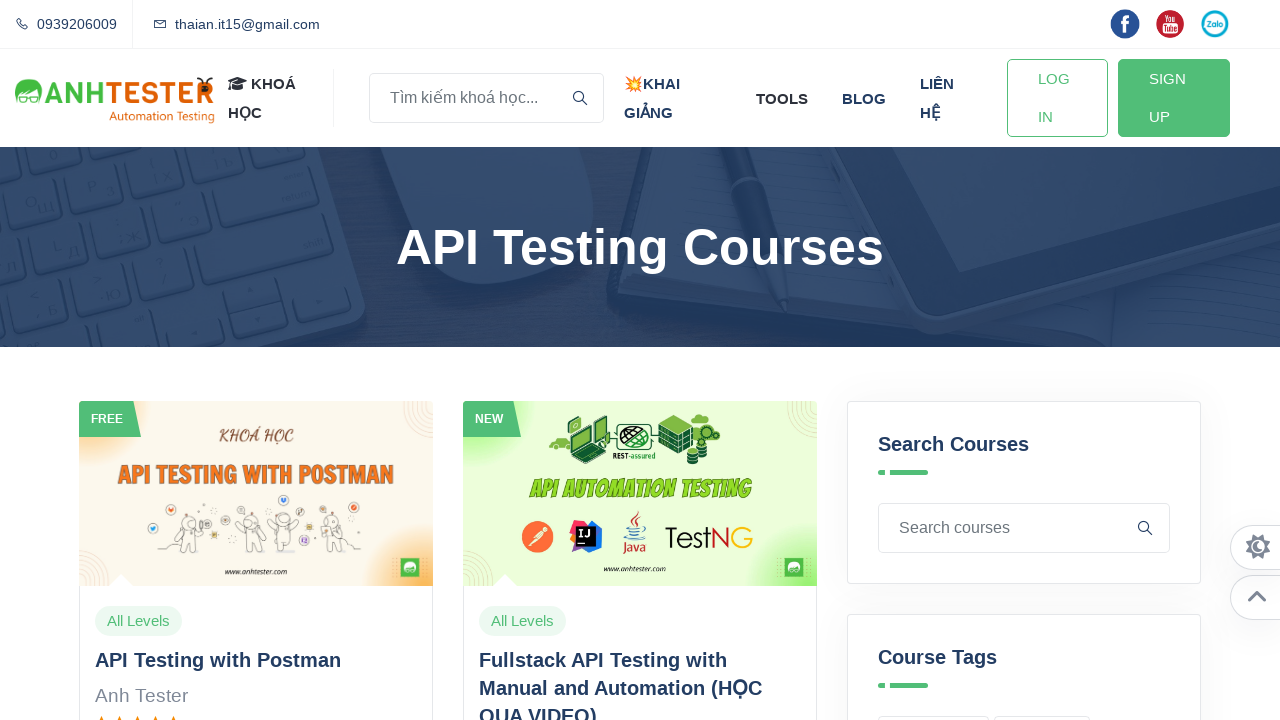